Tests clicking a link using CSS selector with has-text filter

Starting URL: https://the-internet.herokuapp.com/

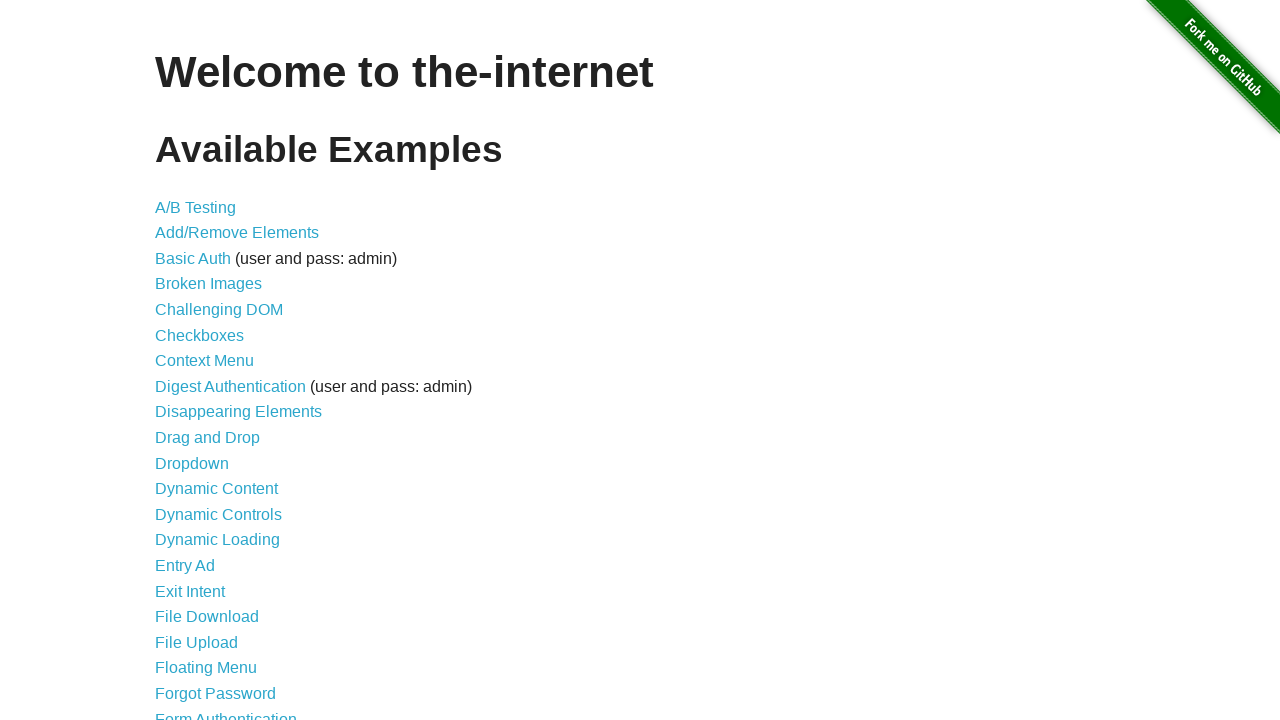

Navigated to the-internet.herokuapp.com homepage
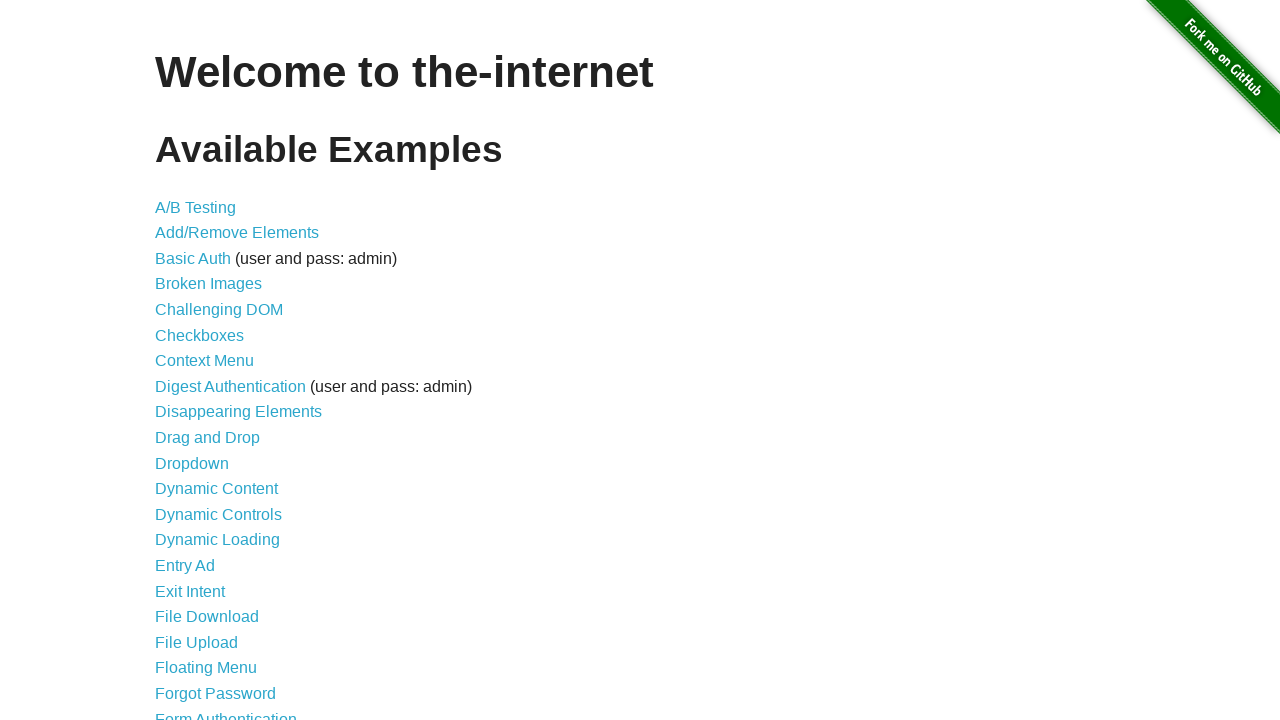

Clicked link containing 'Elemental' text using CSS selector with has-text filter at (684, 711) on a:has-text("Elemental")
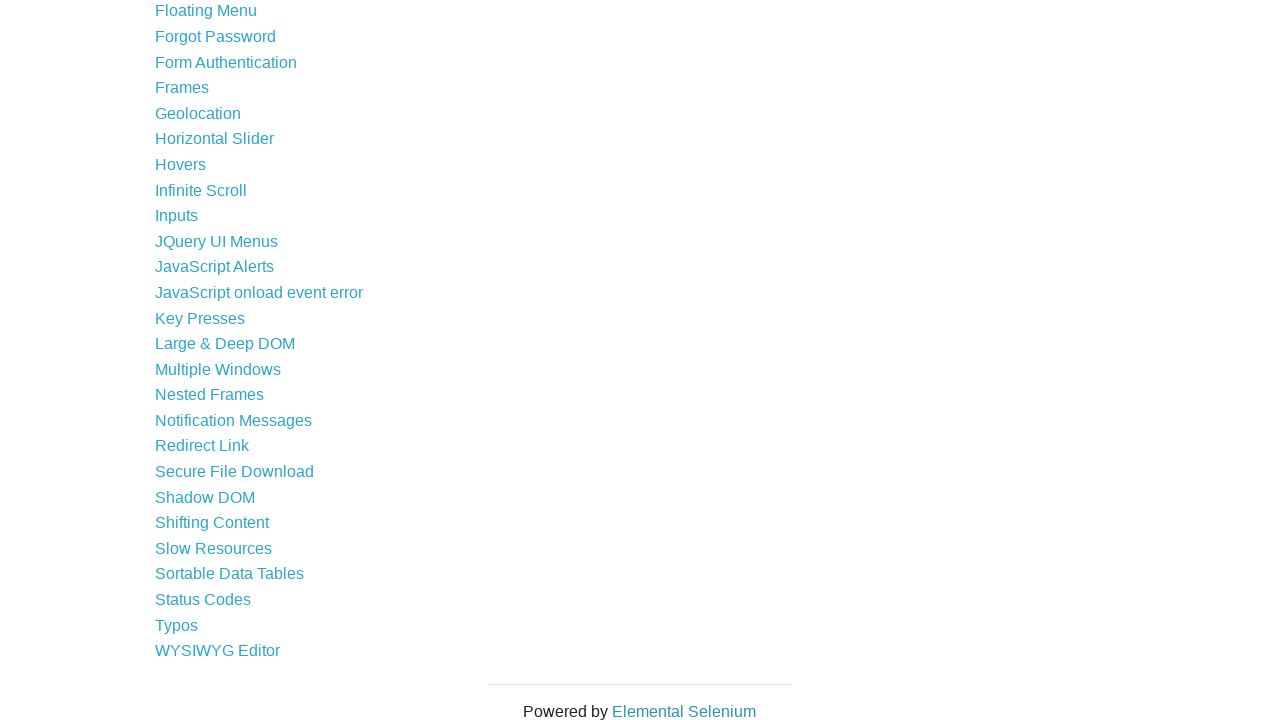

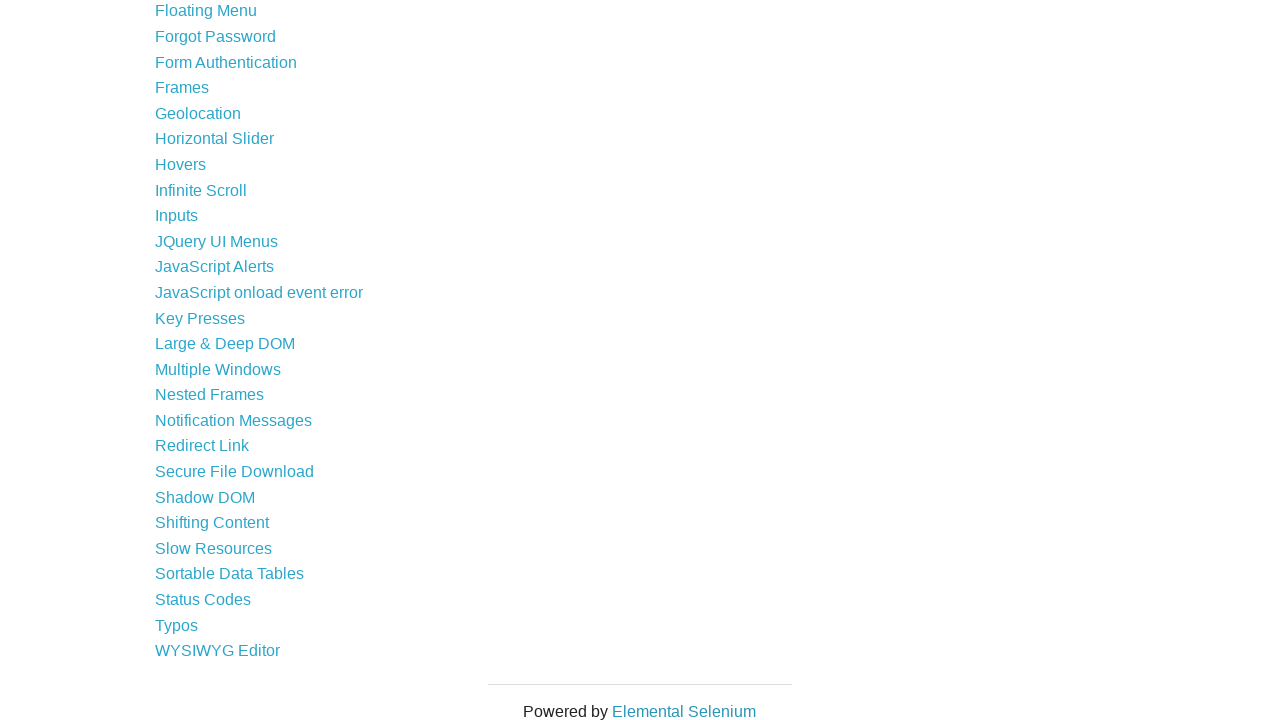